Tests sorting the Email column in ascending order by clicking the column header and verifying the text values are sorted alphabetically.

Starting URL: http://the-internet.herokuapp.com/tables

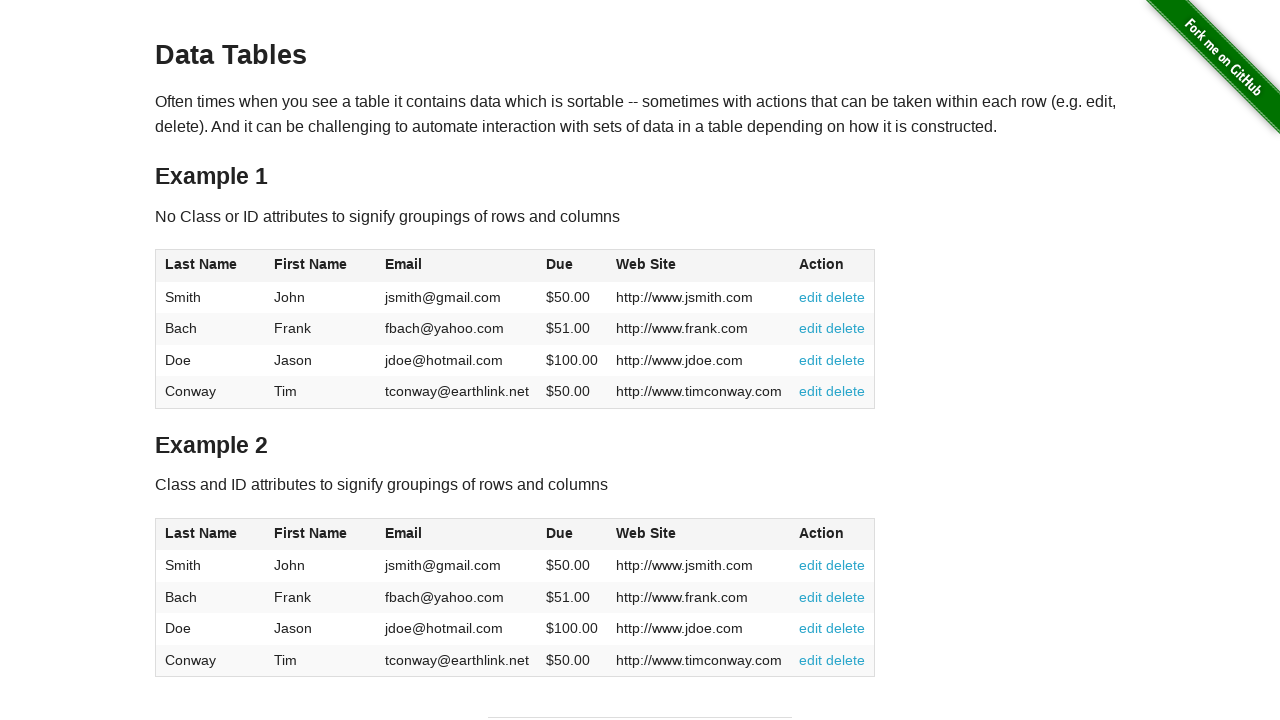

Clicked Email column header to sort at (457, 266) on #table1 thead tr th:nth-of-type(3)
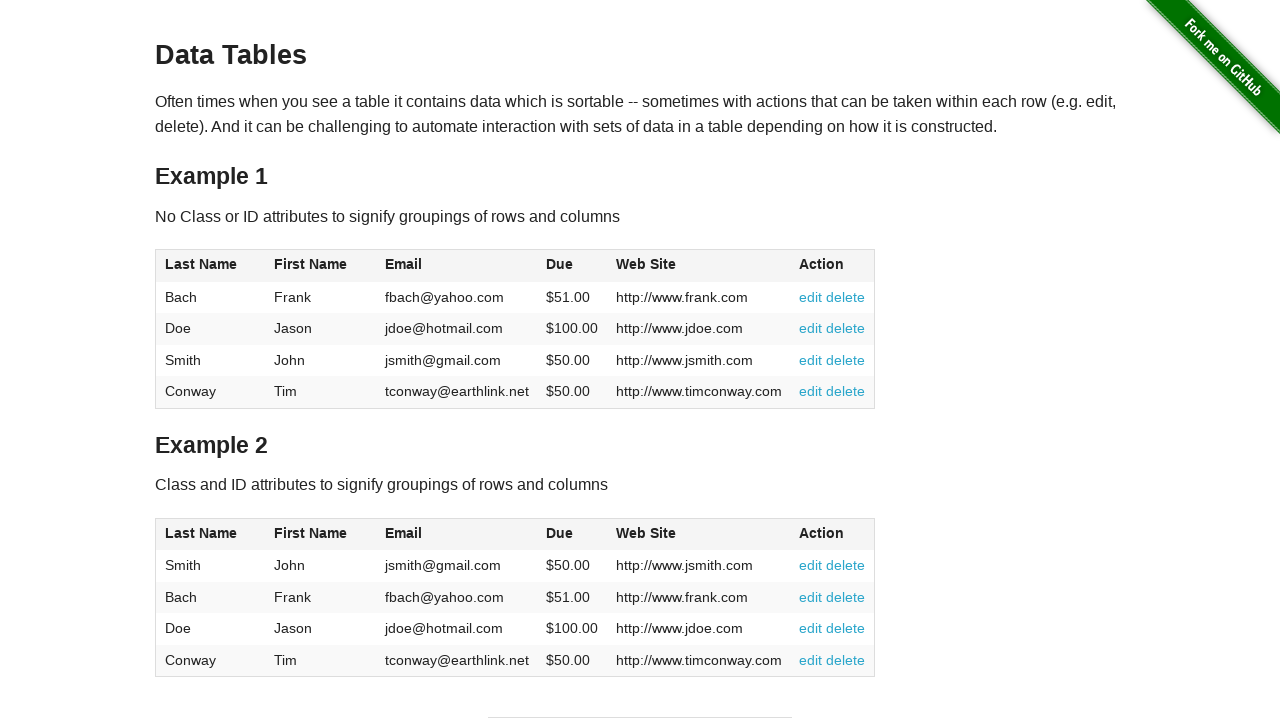

Email column data loaded
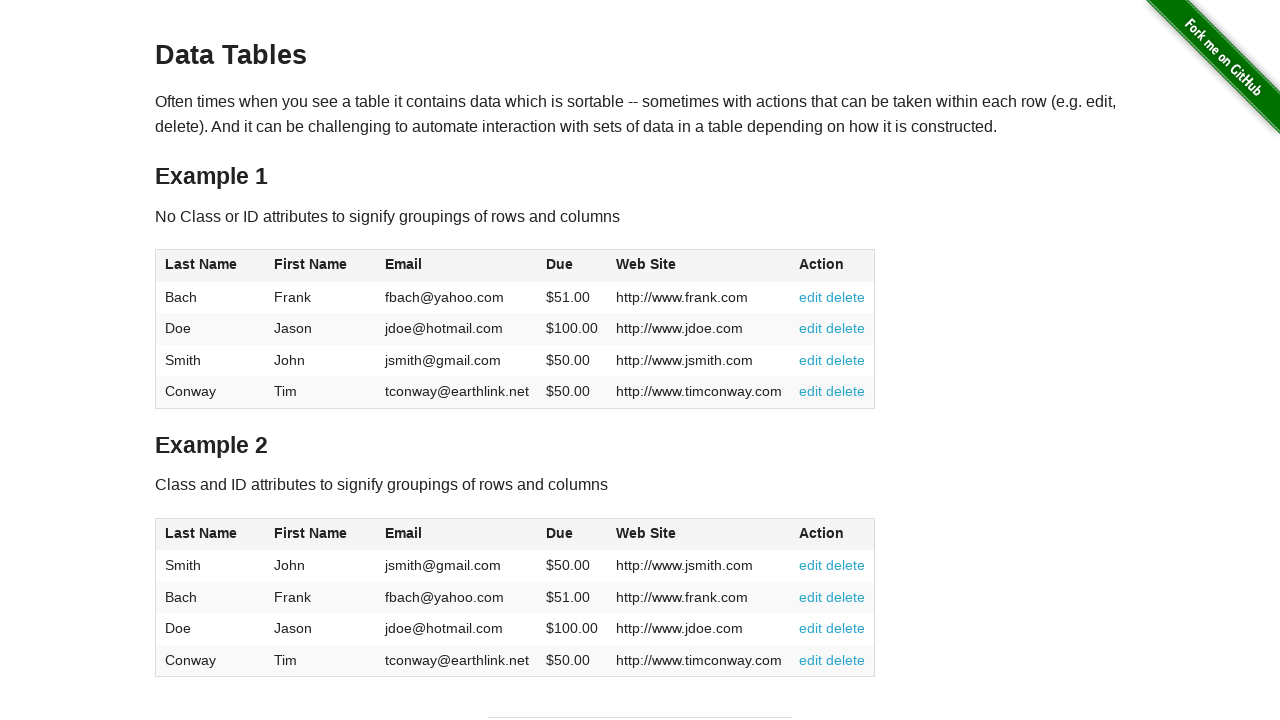

Retrieved all email elements from table
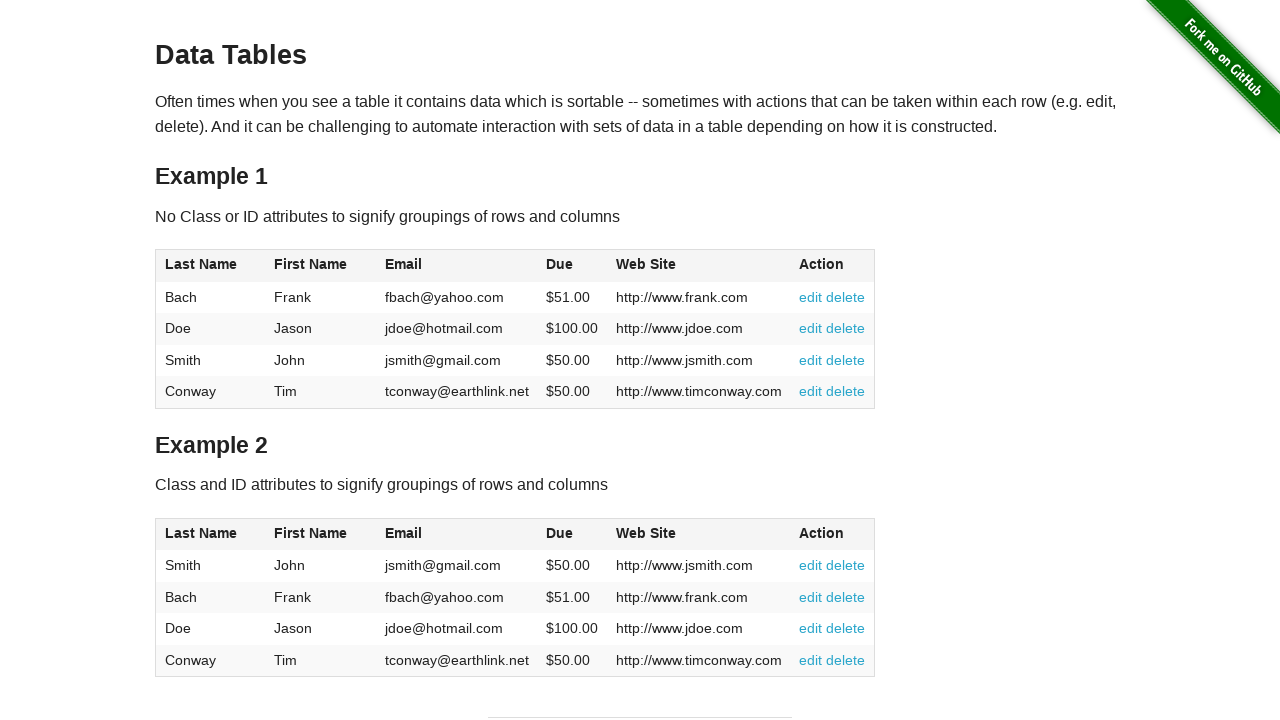

Extracted email values: ['fbach@yahoo.com', 'jdoe@hotmail.com', 'jsmith@gmail.com', 'tconway@earthlink.net']
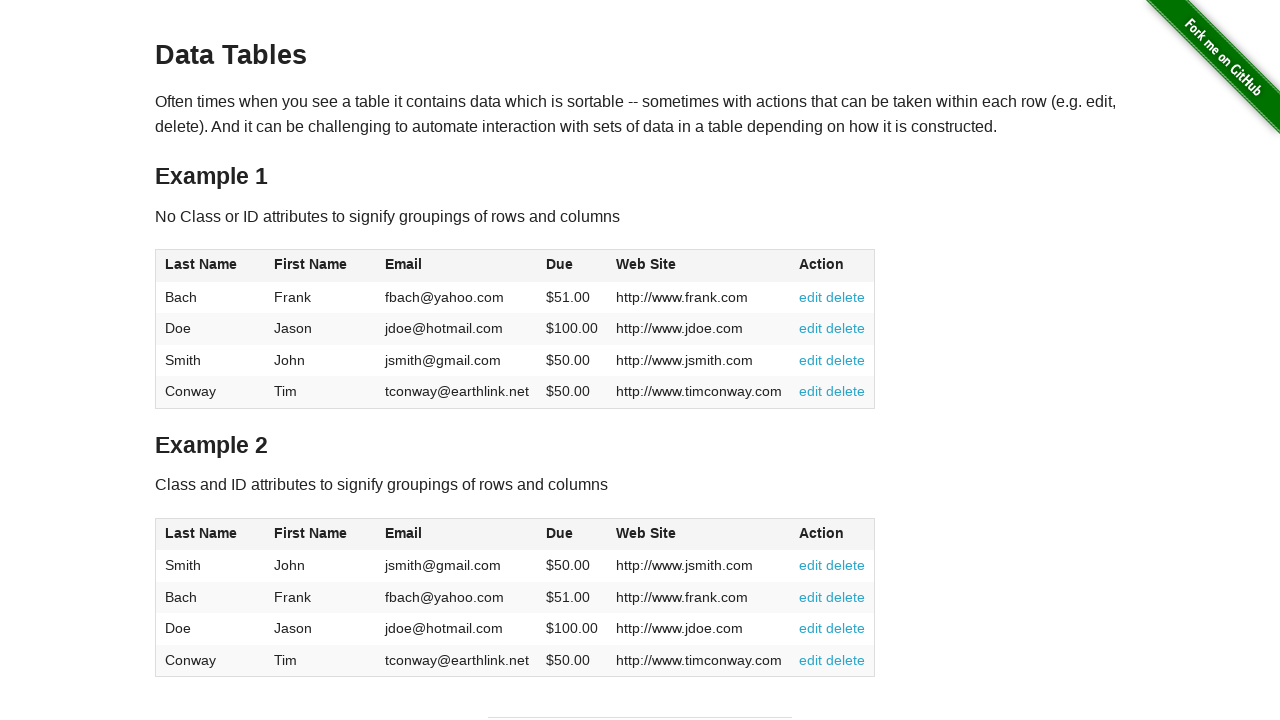

Verified emails are sorted in ascending alphabetical order
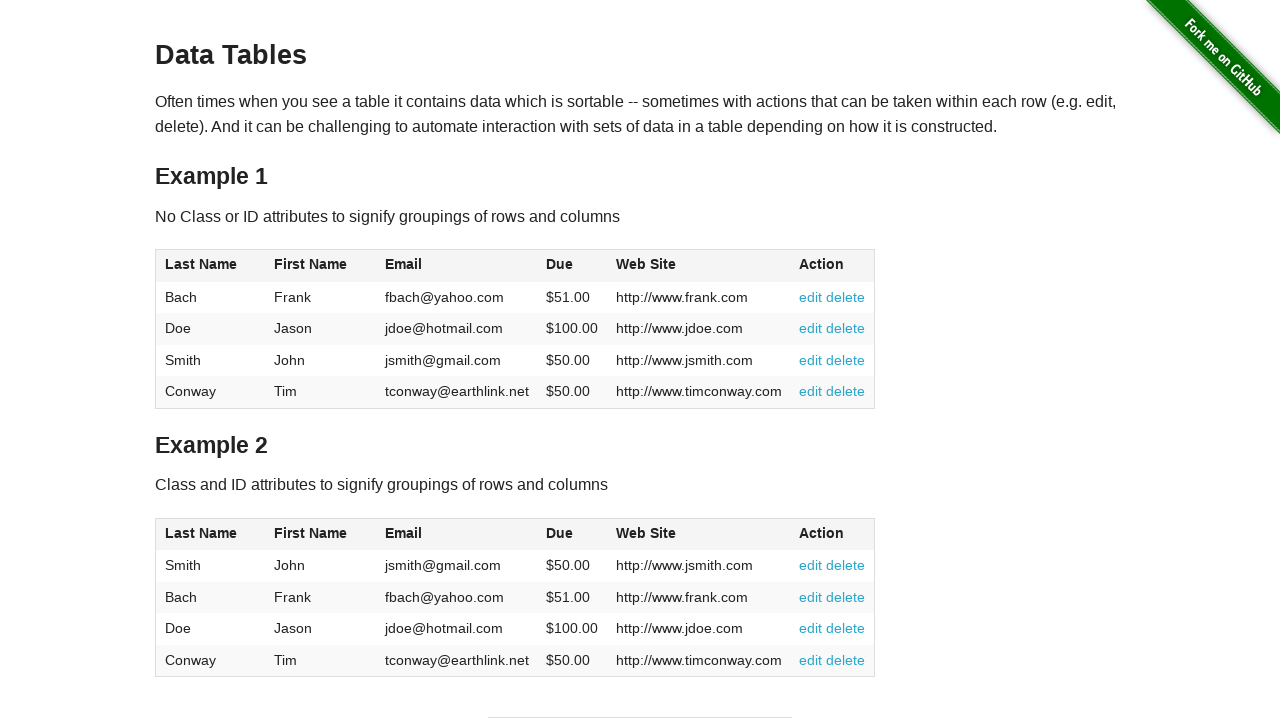

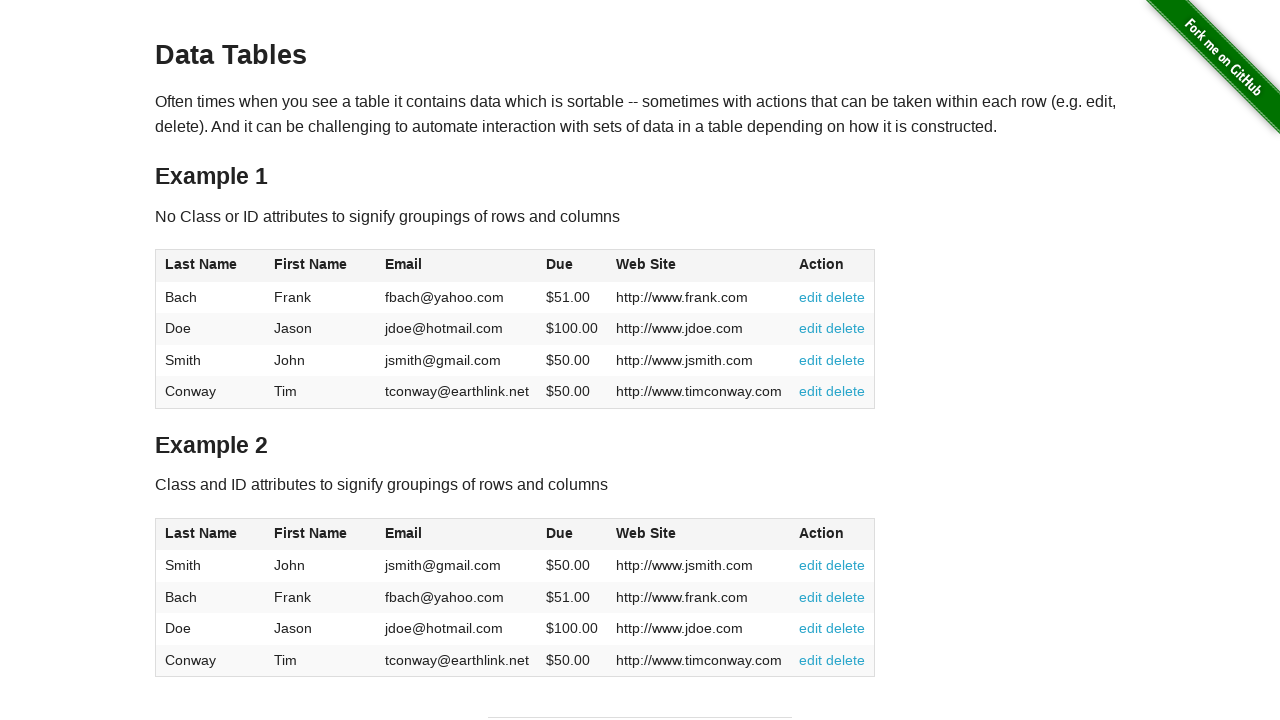